Tests that whitespace is trimmed from edited todo text

Starting URL: https://demo.playwright.dev/todomvc

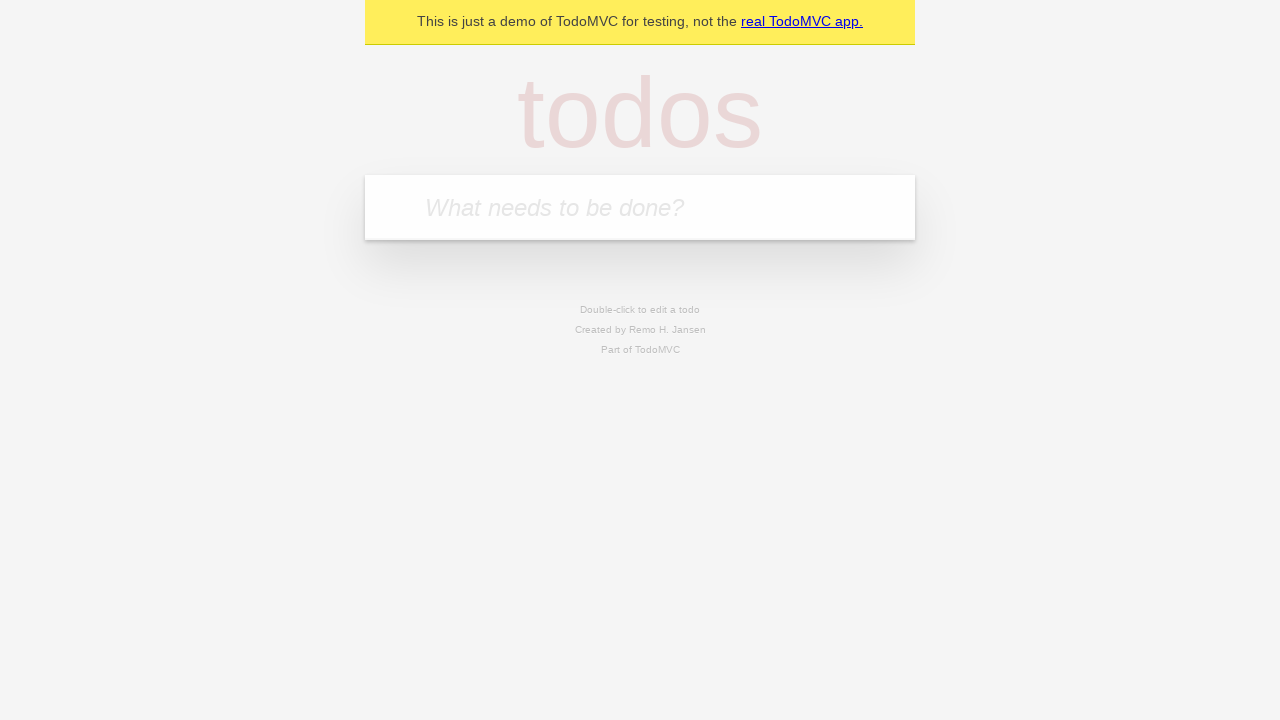

Located the 'What needs to be done?' input field
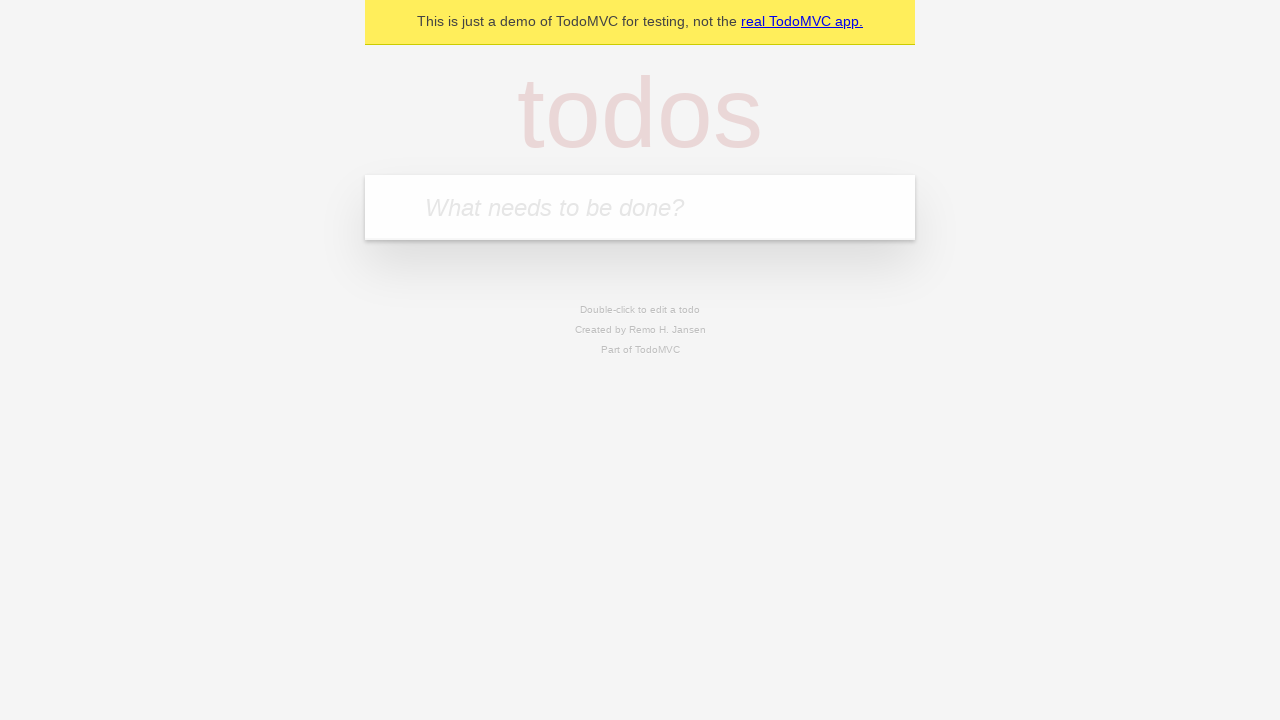

Filled first todo with 'buy some cheese' on internal:attr=[placeholder="What needs to be done?"i]
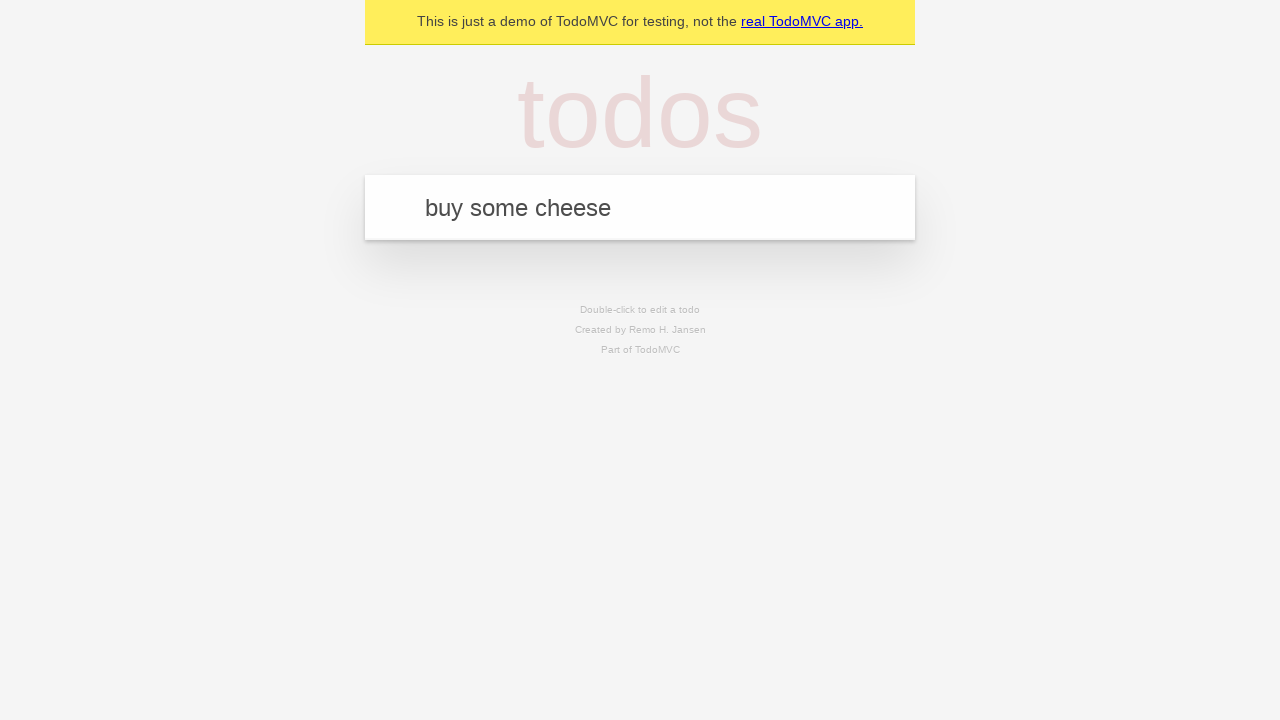

Pressed Enter to create first todo on internal:attr=[placeholder="What needs to be done?"i]
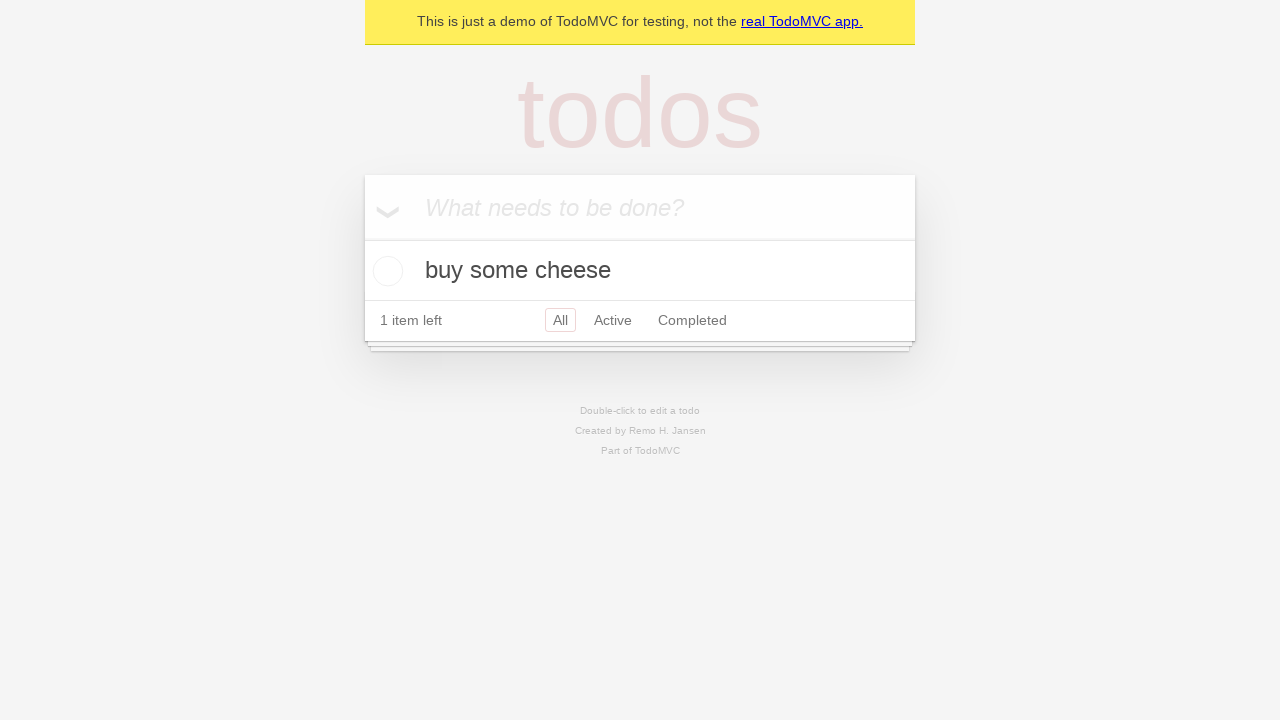

Filled second todo with 'feed the cat' on internal:attr=[placeholder="What needs to be done?"i]
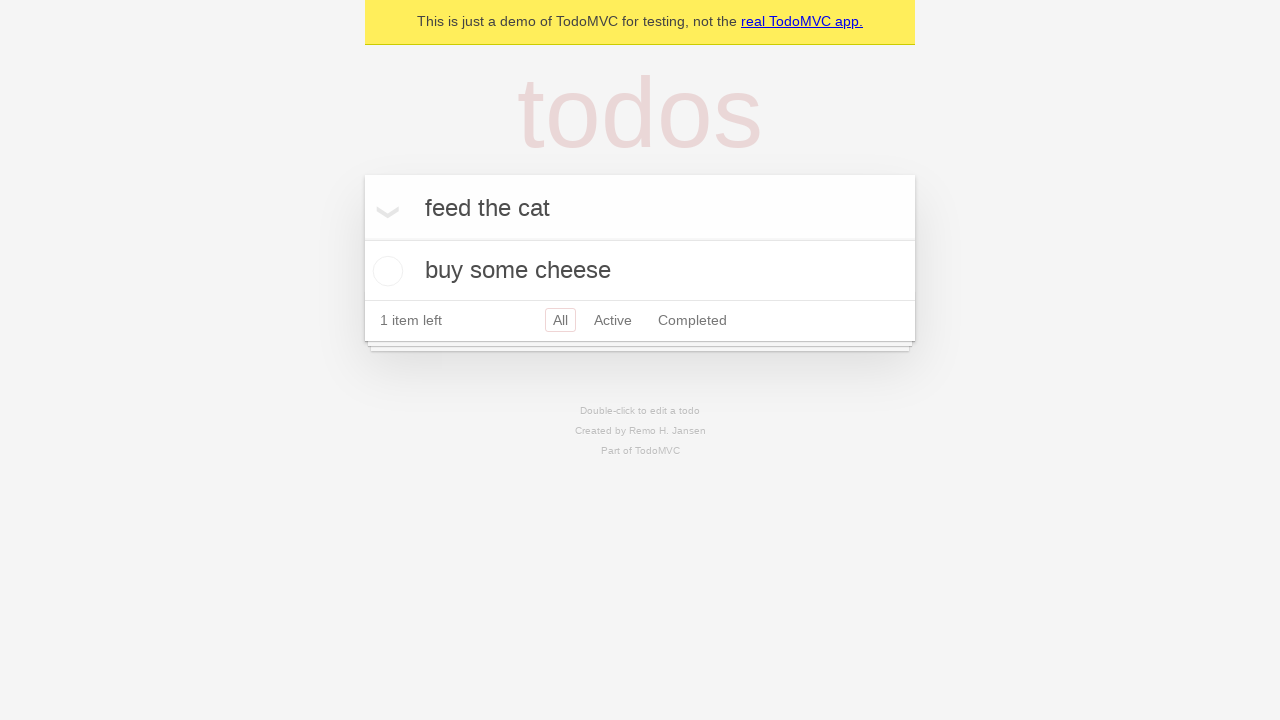

Pressed Enter to create second todo on internal:attr=[placeholder="What needs to be done?"i]
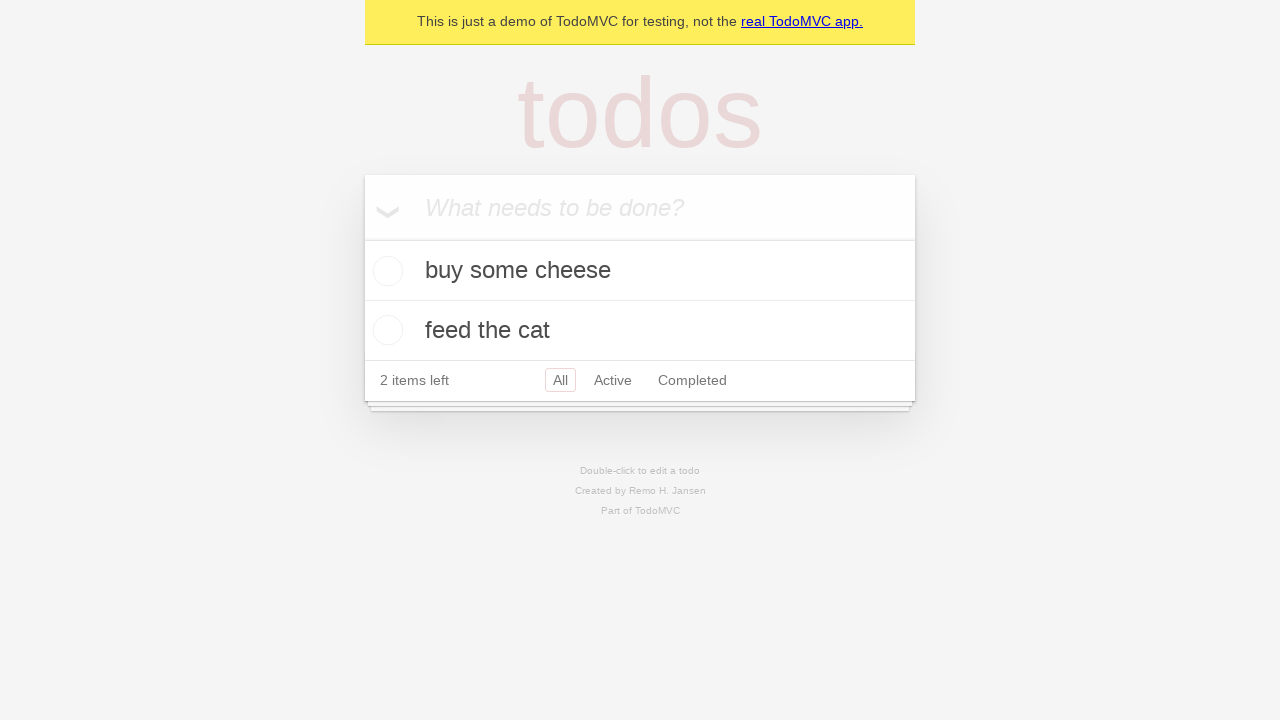

Filled third todo with 'book a doctors appointment' on internal:attr=[placeholder="What needs to be done?"i]
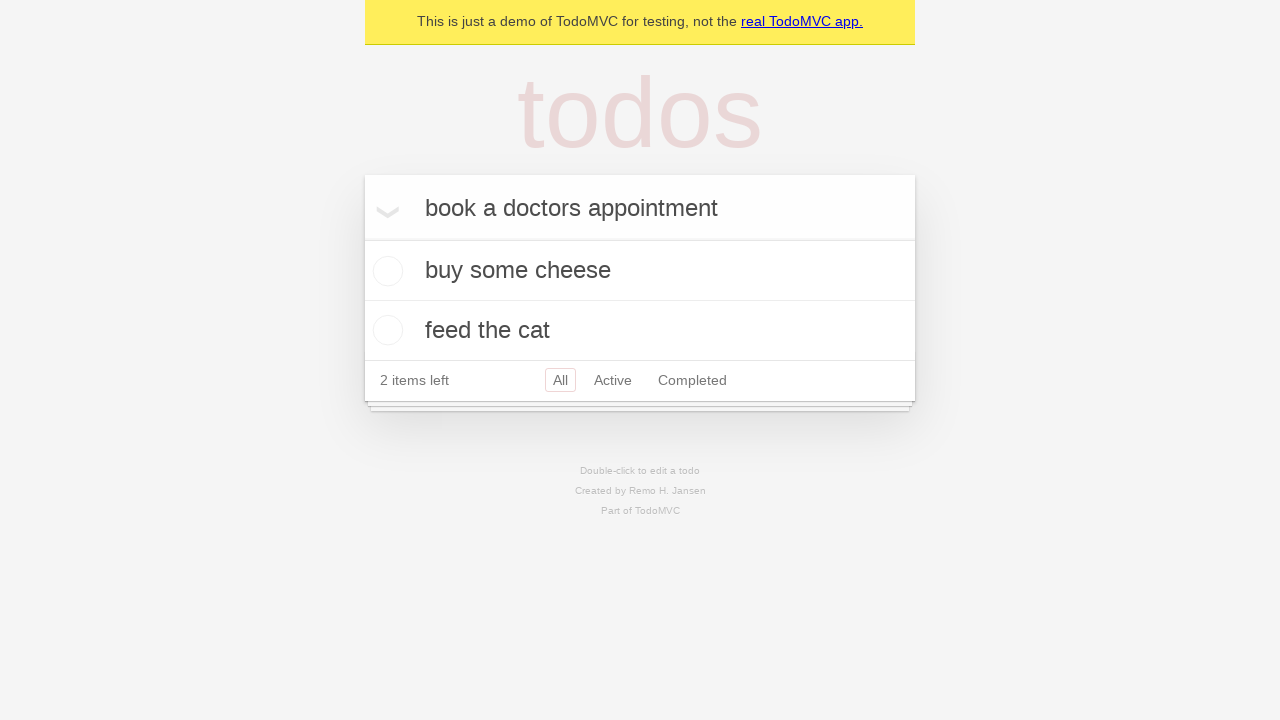

Pressed Enter to create third todo on internal:attr=[placeholder="What needs to be done?"i]
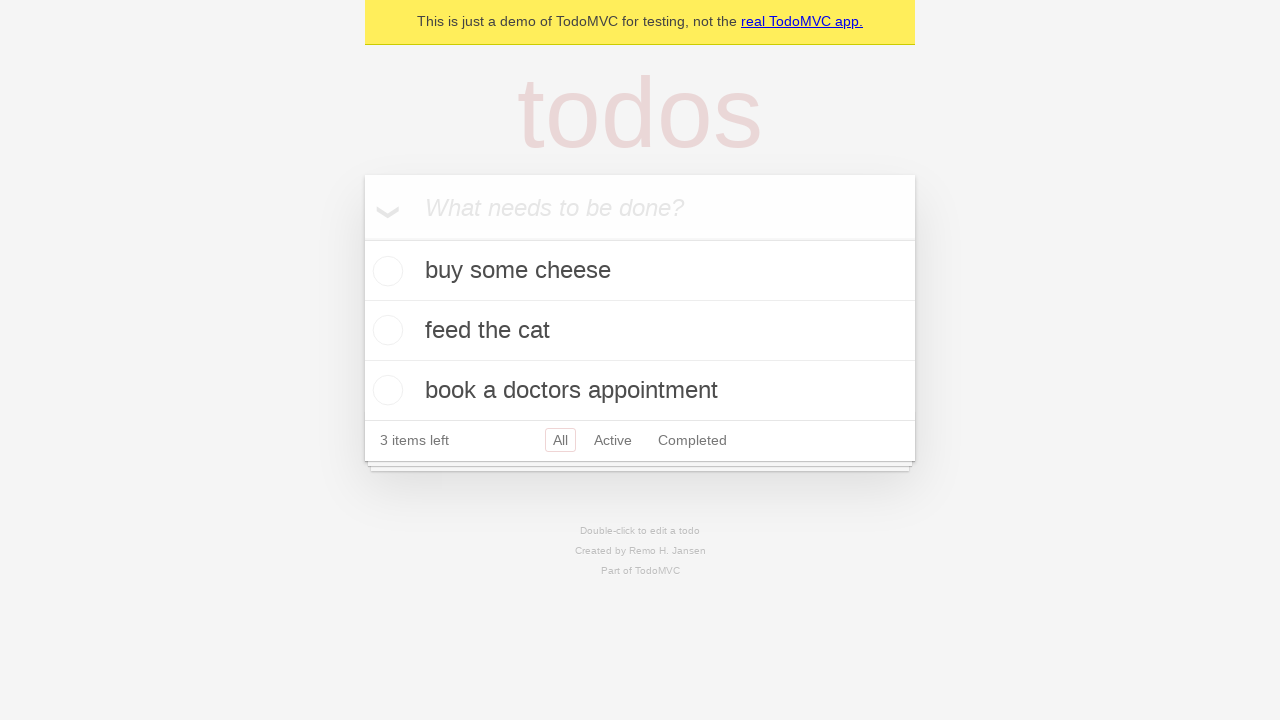

Located all todo items
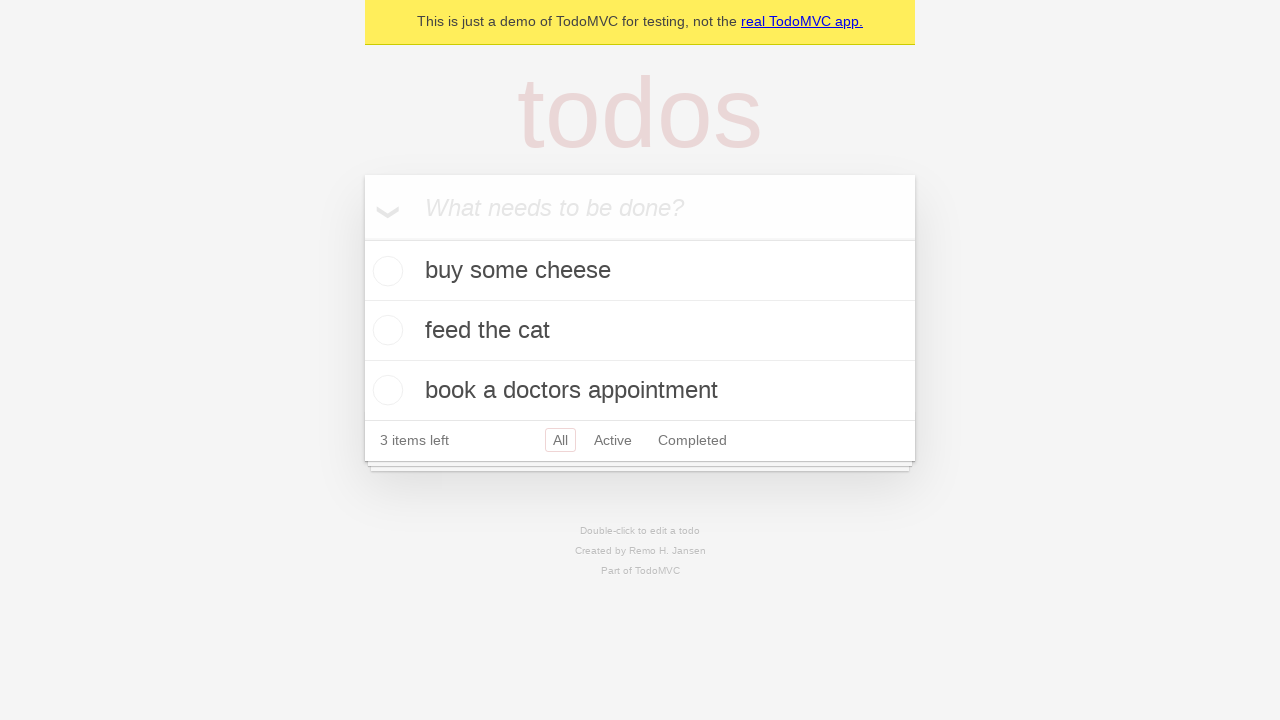

Double-clicked second todo item to enter edit mode at (640, 331) on internal:testid=[data-testid="todo-item"s] >> nth=1
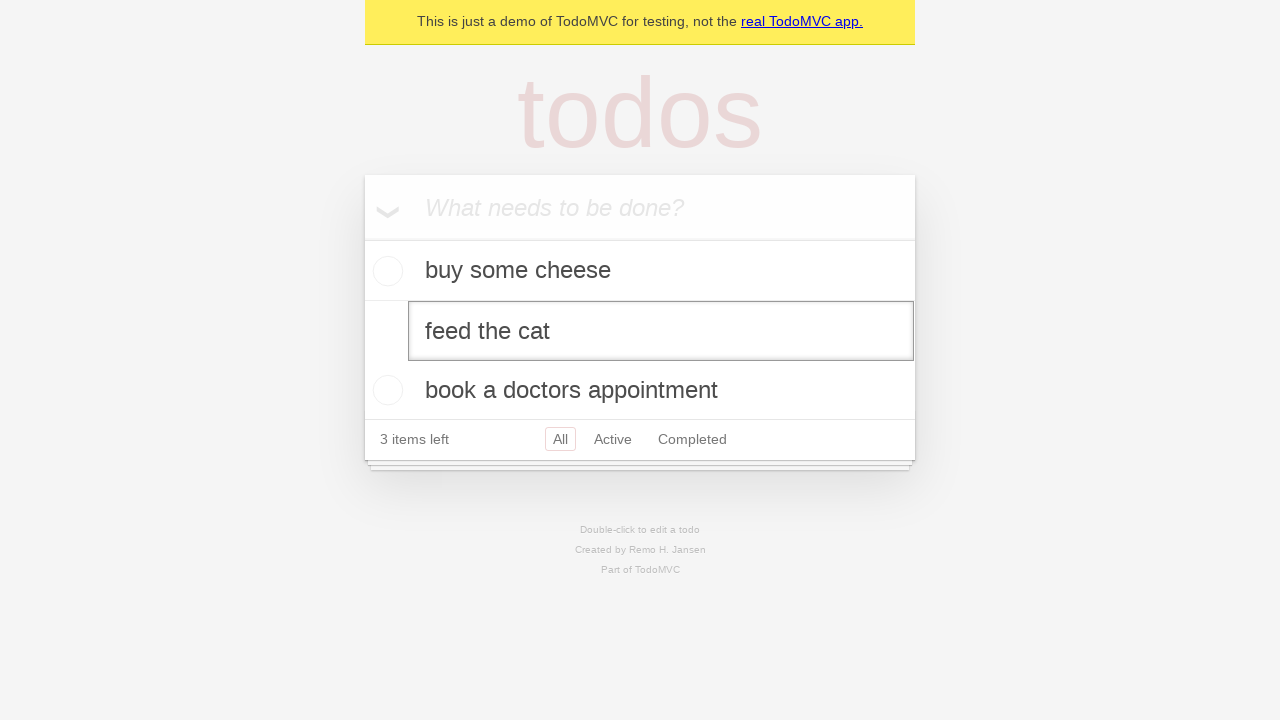

Filled edit textbox with '    buy some sausages    ' (with leading and trailing whitespace) on internal:testid=[data-testid="todo-item"s] >> nth=1 >> internal:role=textbox[nam
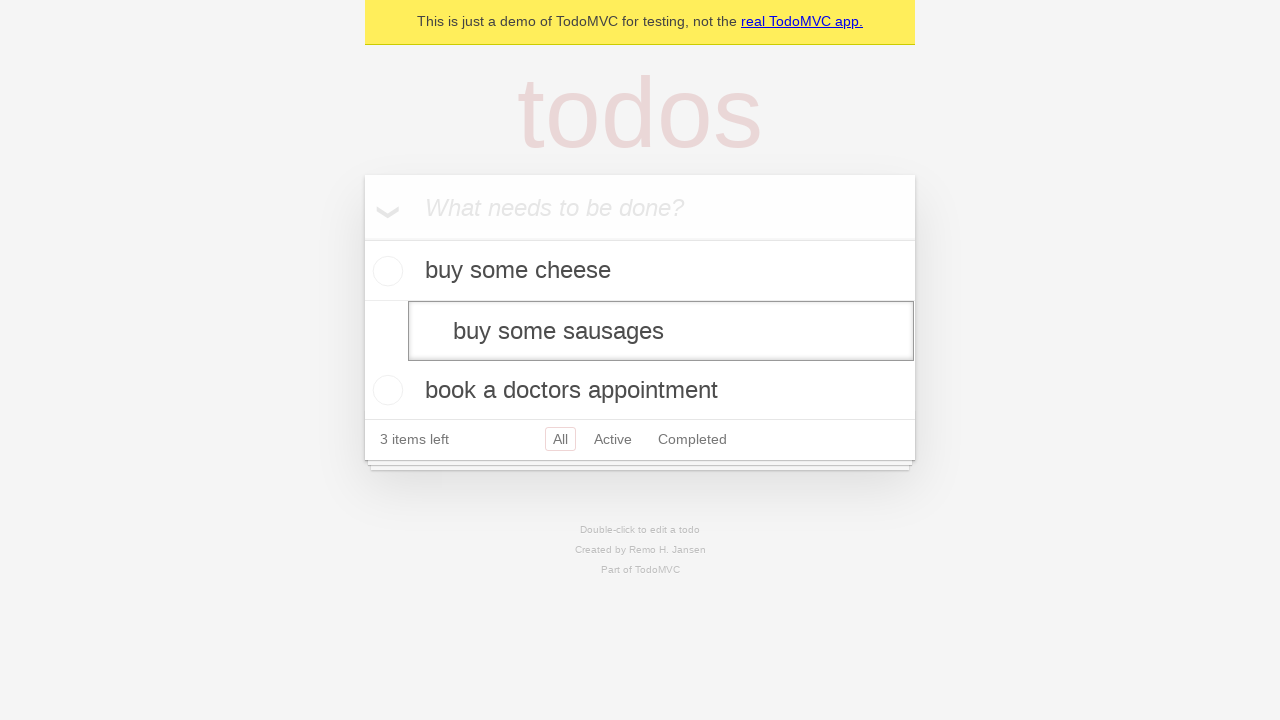

Pressed Enter to confirm edit and verify whitespace trimming on internal:testid=[data-testid="todo-item"s] >> nth=1 >> internal:role=textbox[nam
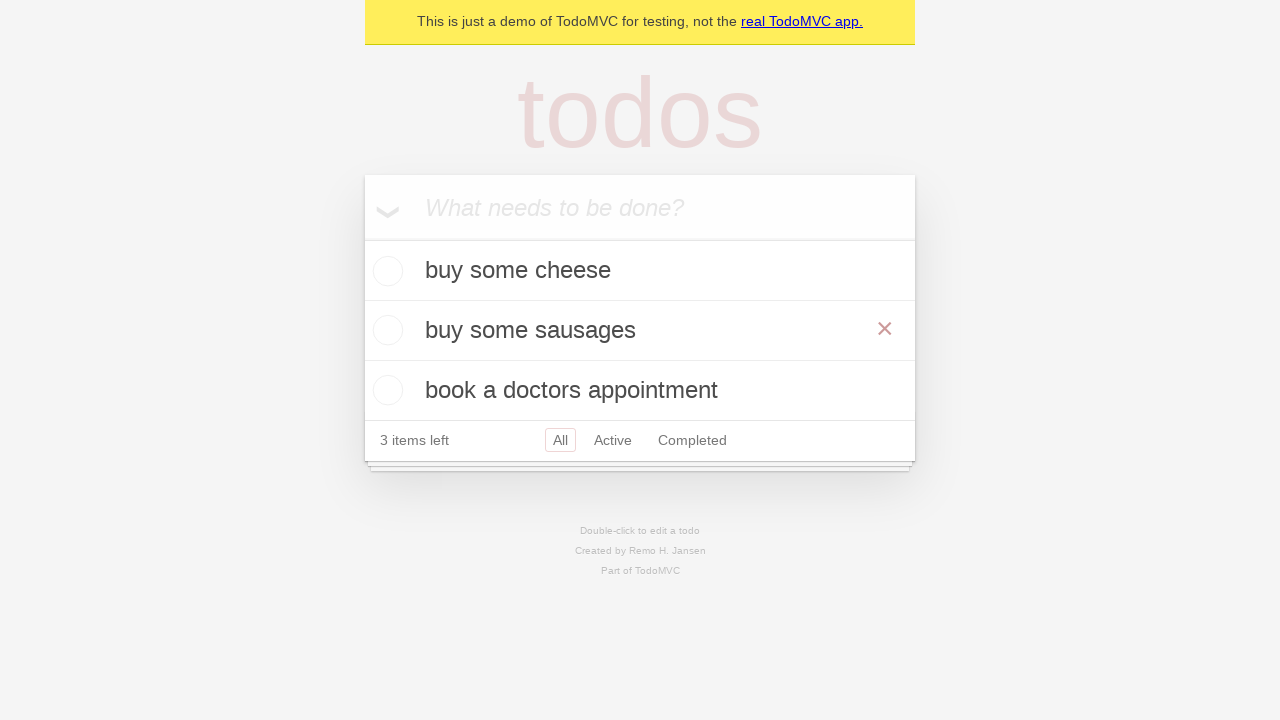

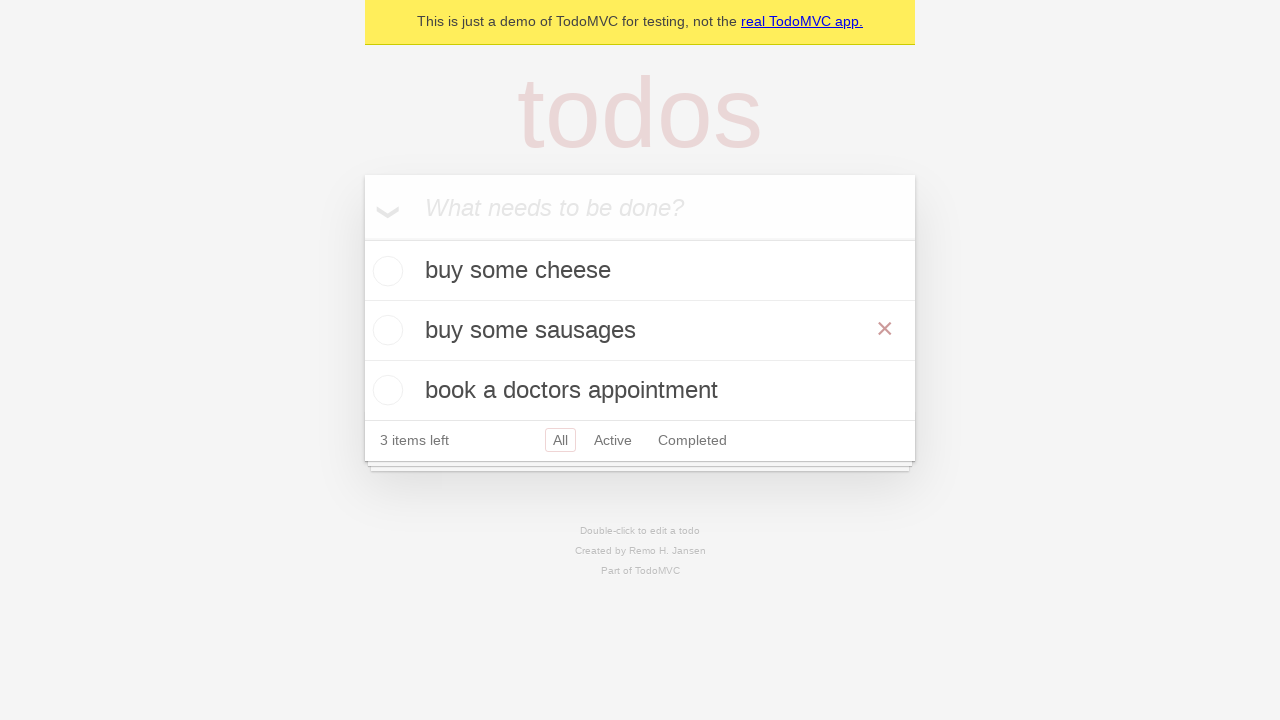